Tests adding an item to cart on the DemoBlaze e-commerce site by clicking on a product and adding it to cart

Starting URL: https://demoblaze.com/

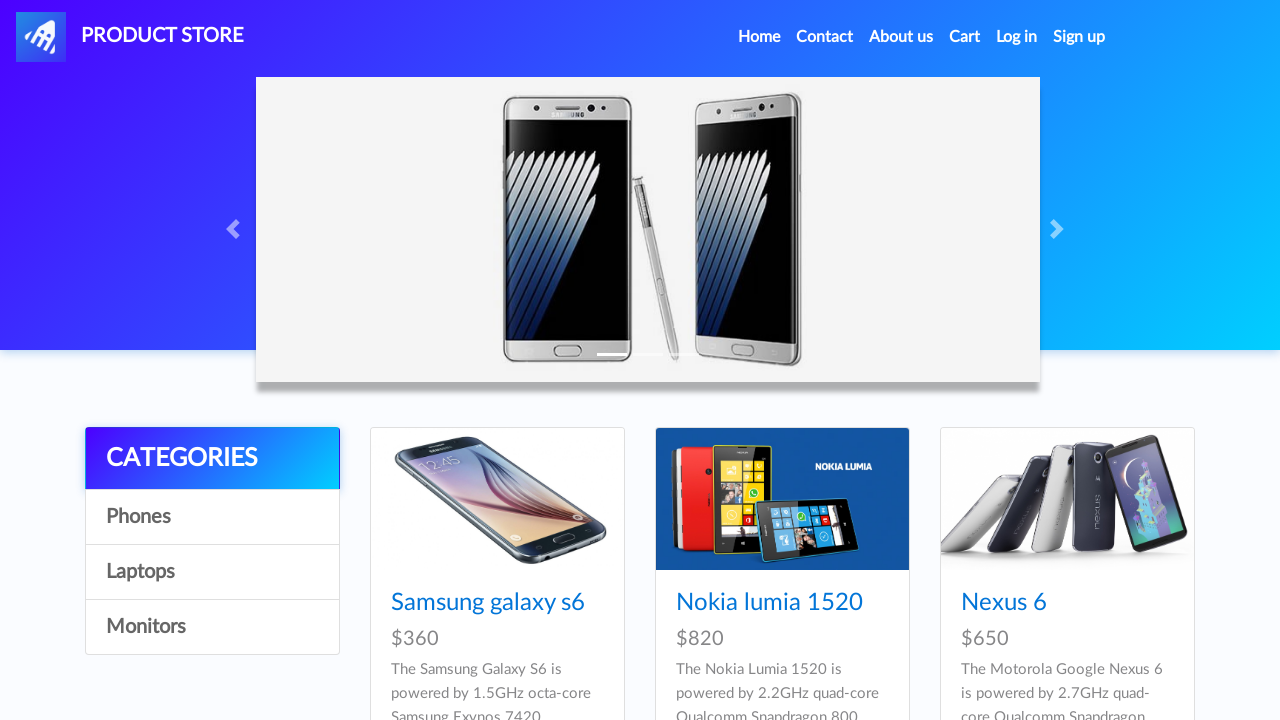

Clicked on the first product link at (488, 603) on xpath=//a[@class='hrefch']
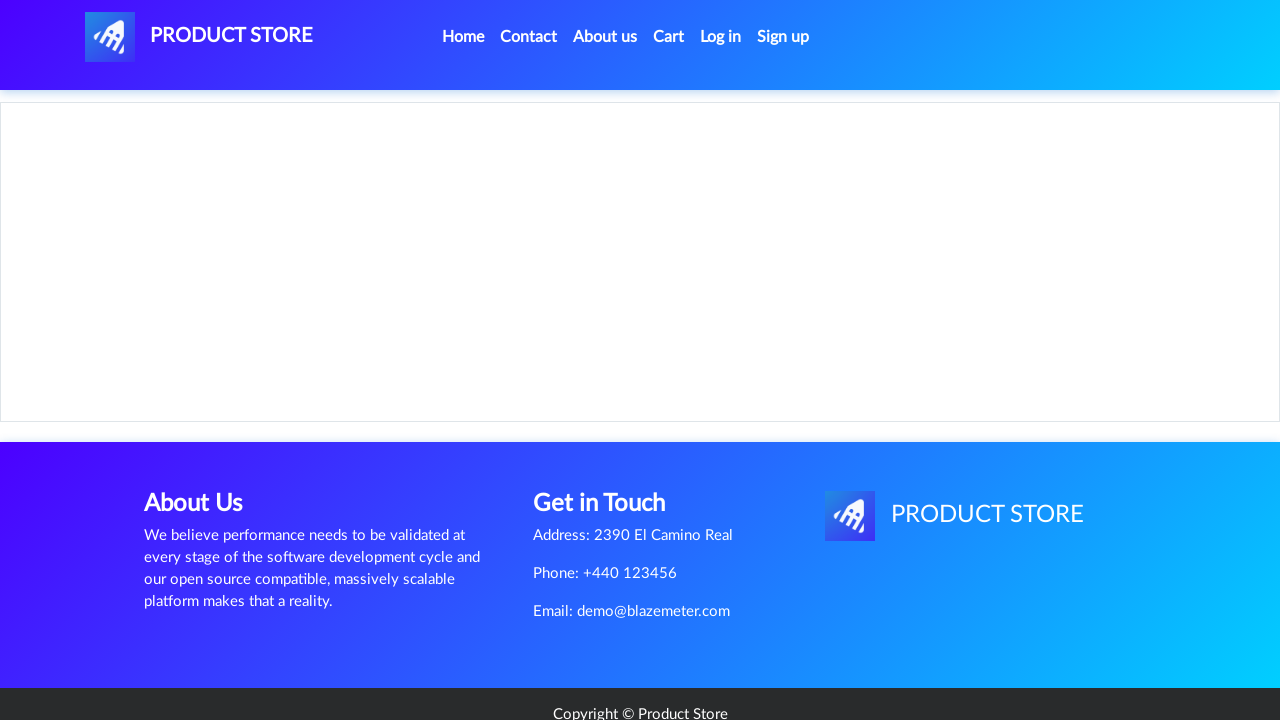

Clicked the 'Add to cart' button at (610, 440) on xpath=//a[@class='btn btn-success btn-lg']
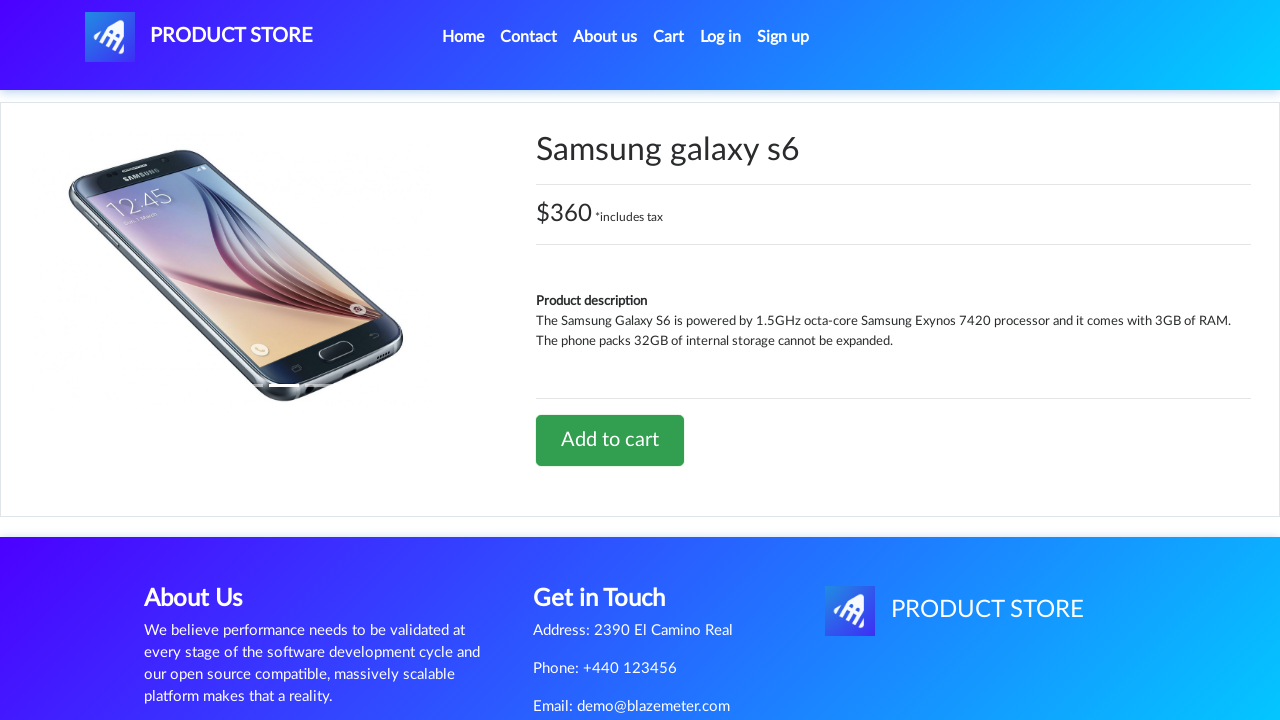

Accepted confirmation alert after adding item to cart
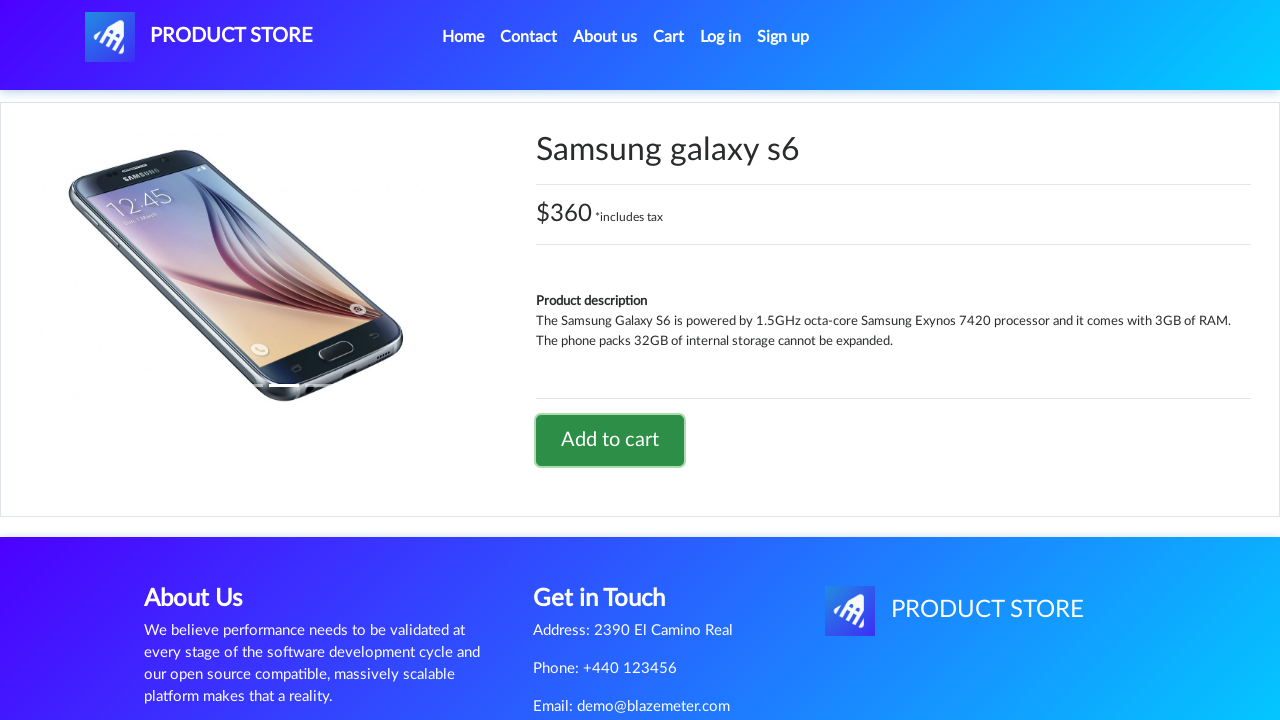

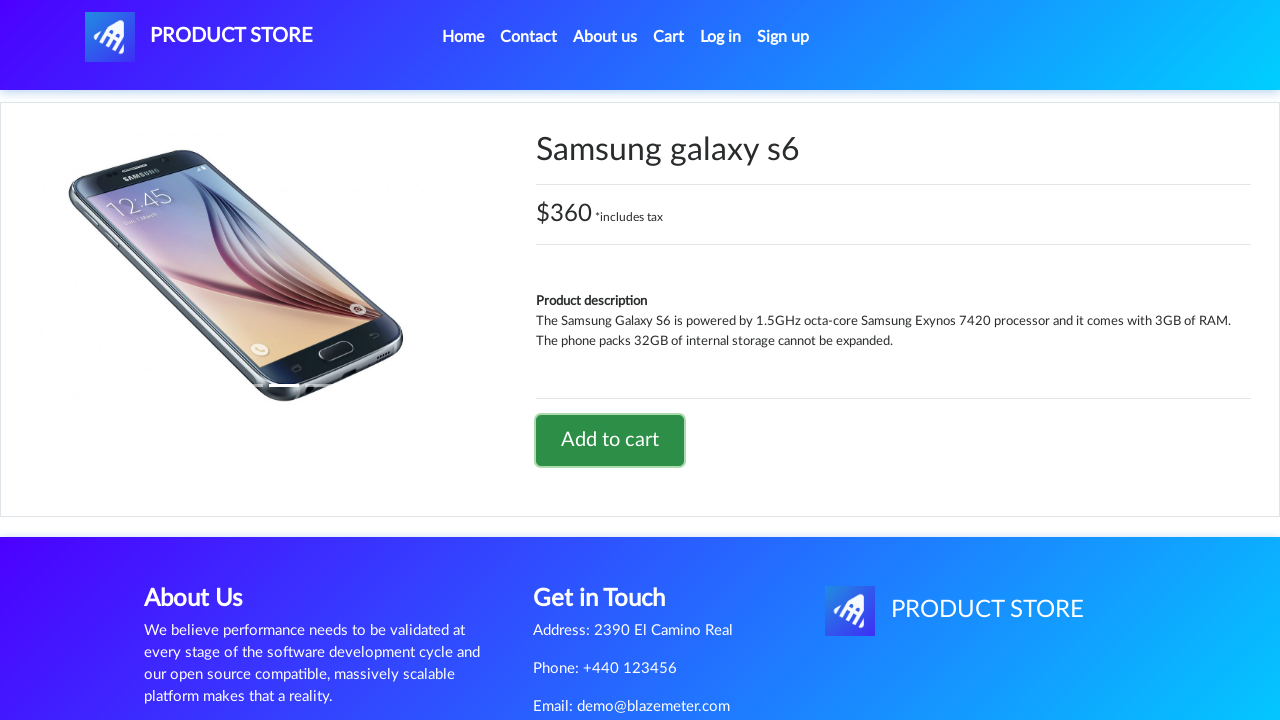